Navigates to the e-bikes collection page and sets a specific viewport size for visual verification

Starting URL: https://t0uds3-a2.myshopify.com/collections/e-bikes

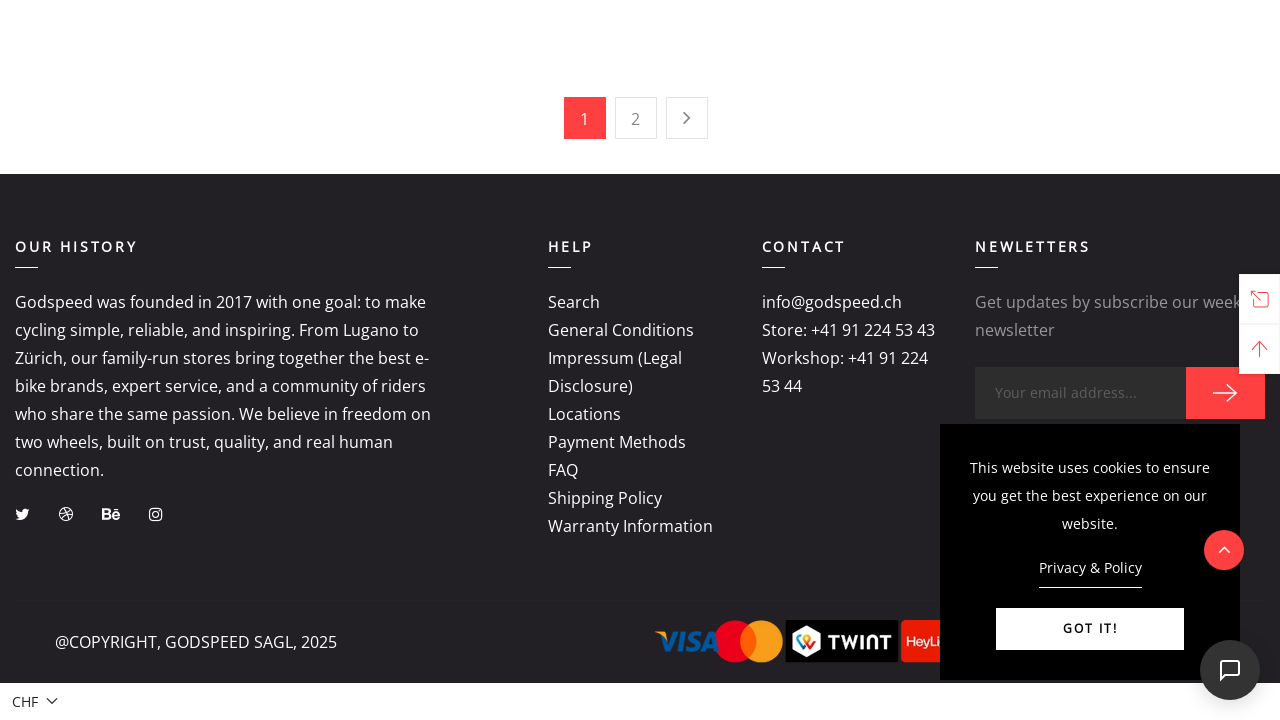

Waited for network to be idle - page fully loaded
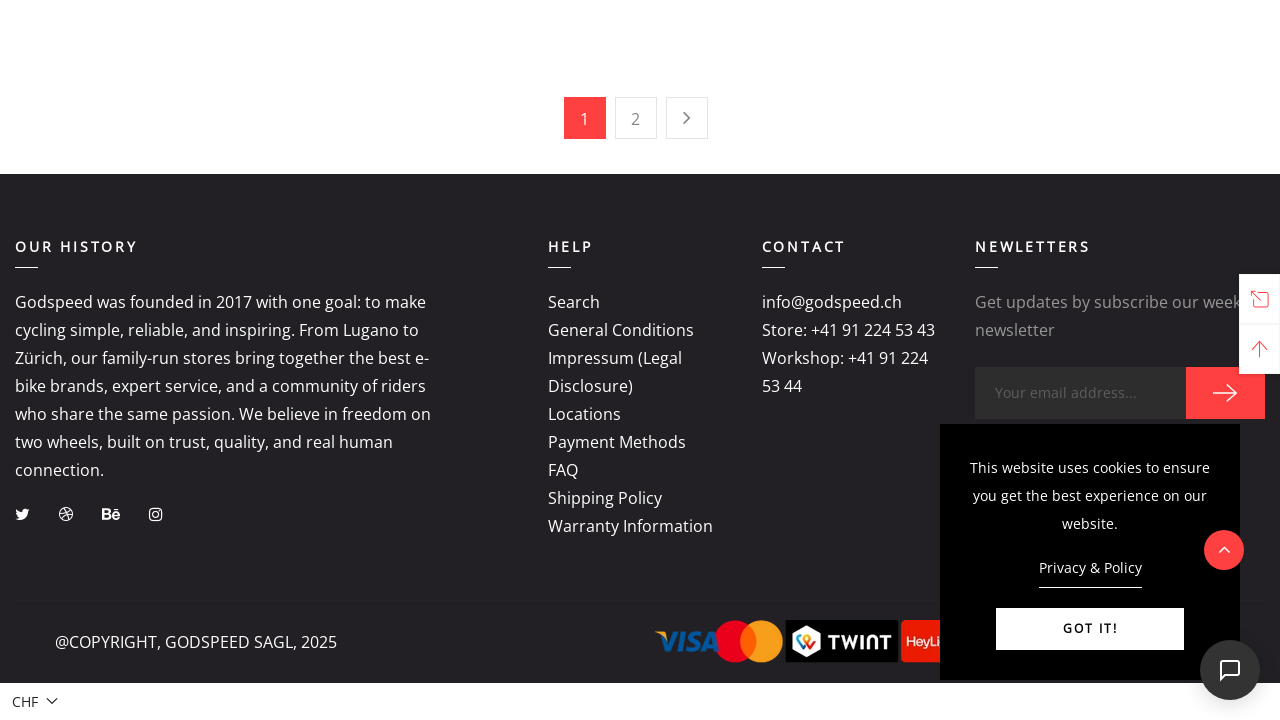

Set viewport size to 1366x900 for consistent rendering
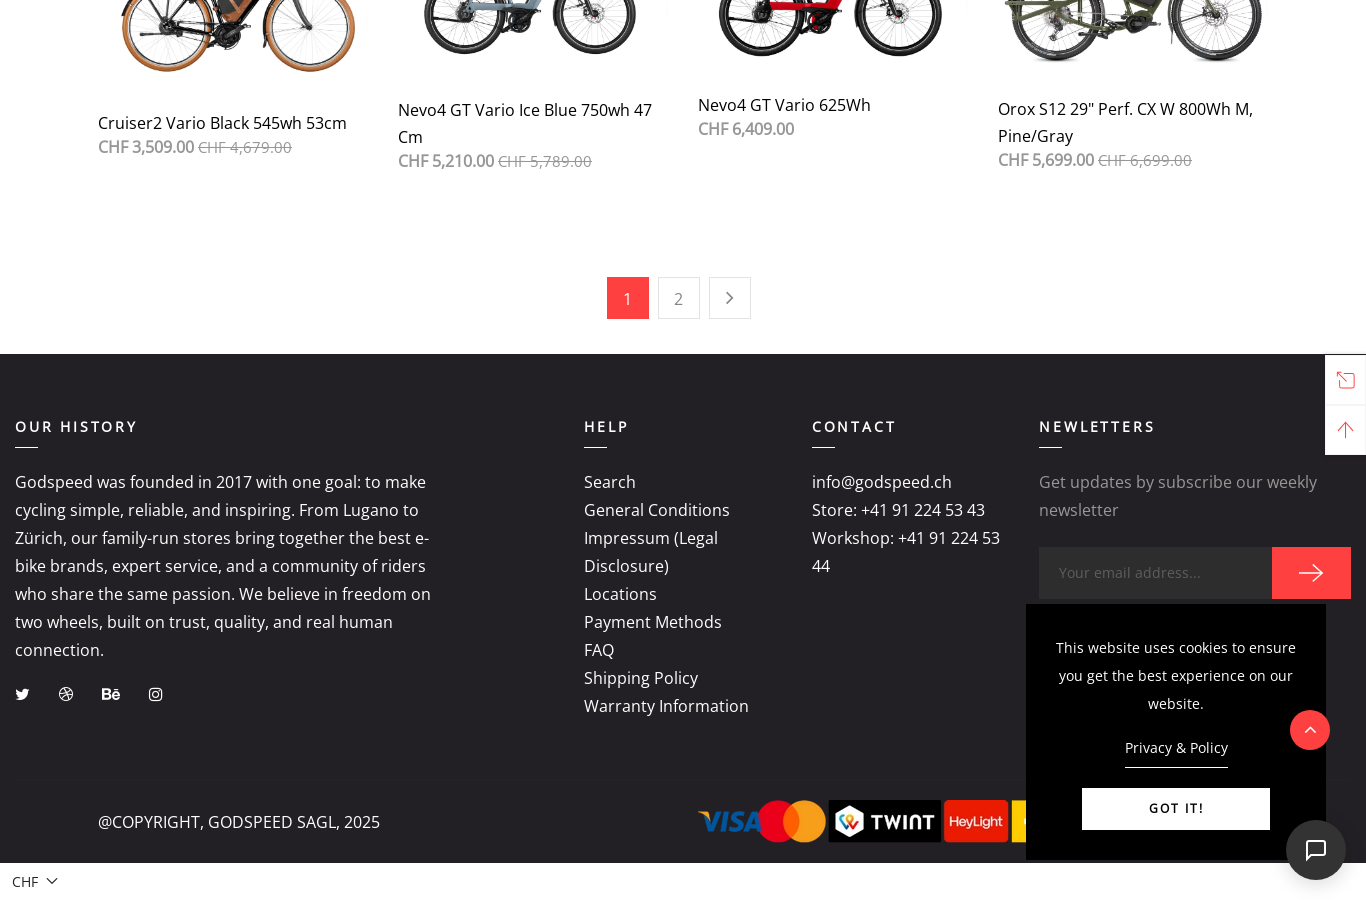

Main content visible on e-bikes collection page
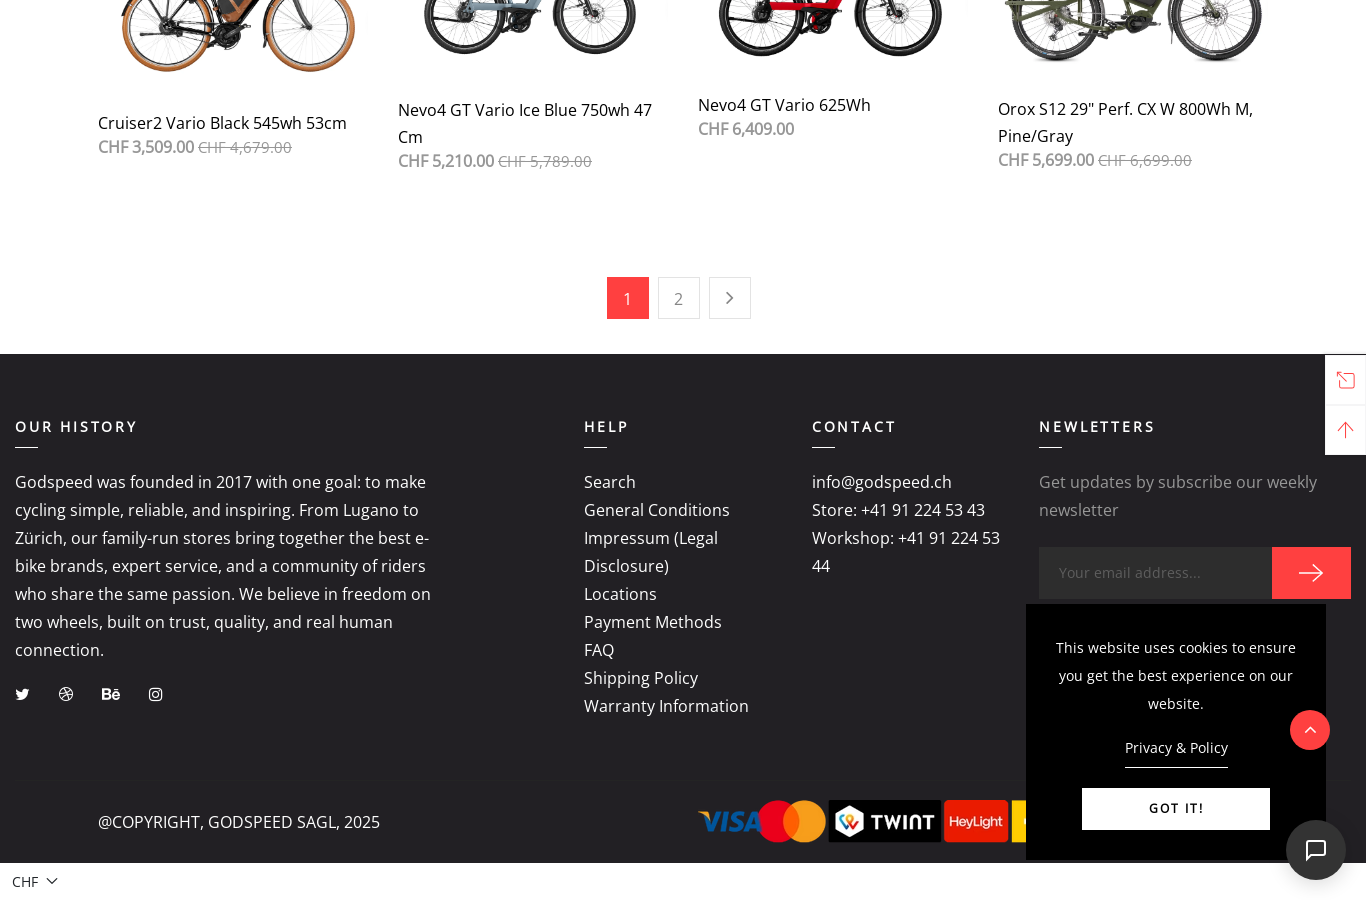

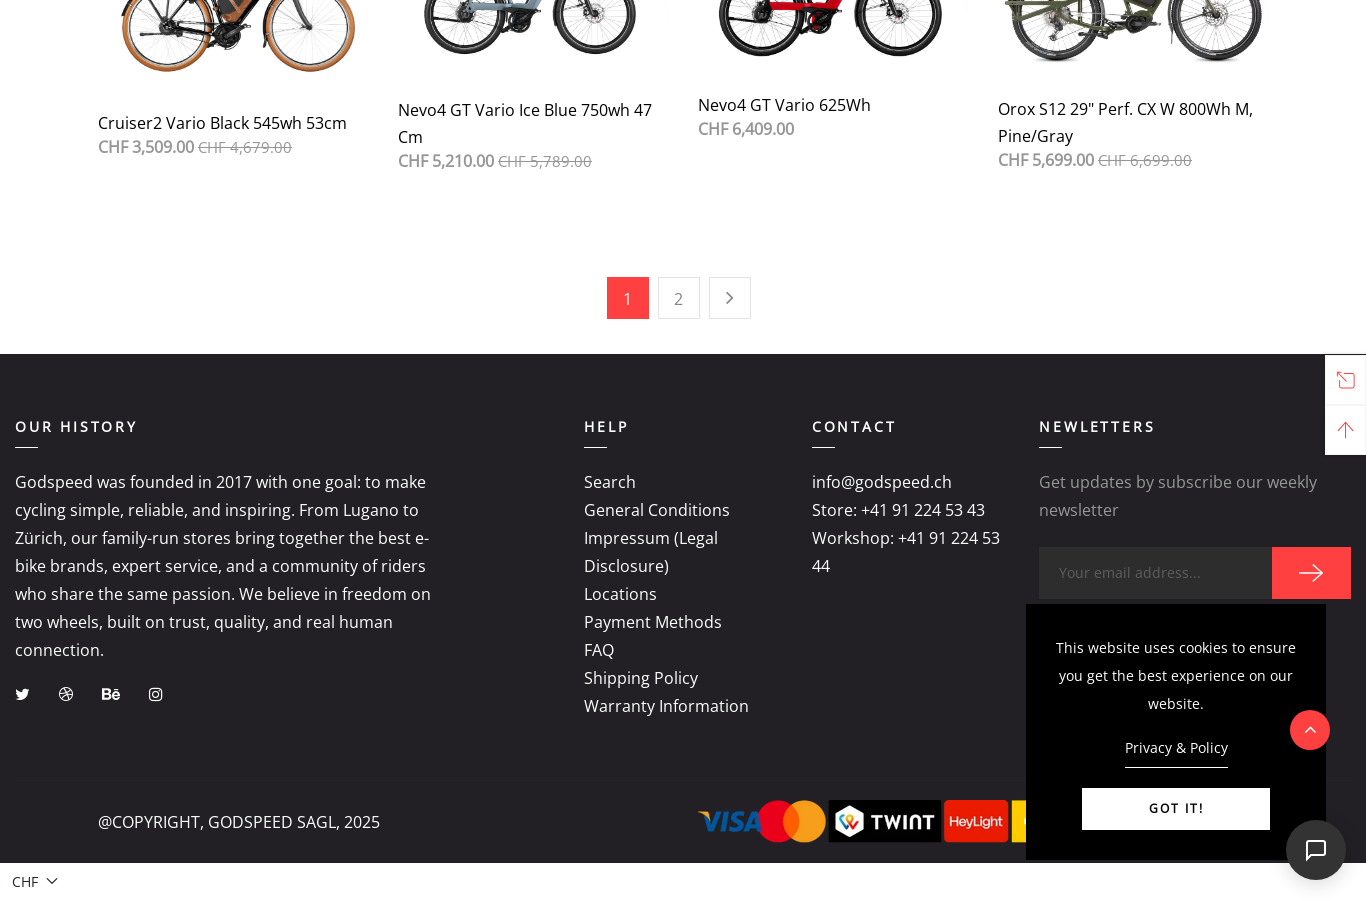